Clicks on the forgot password link on the OrangeHRM login page

Starting URL: https://opensource-demo.orangehrmlive.com/web/index.php/auth/login

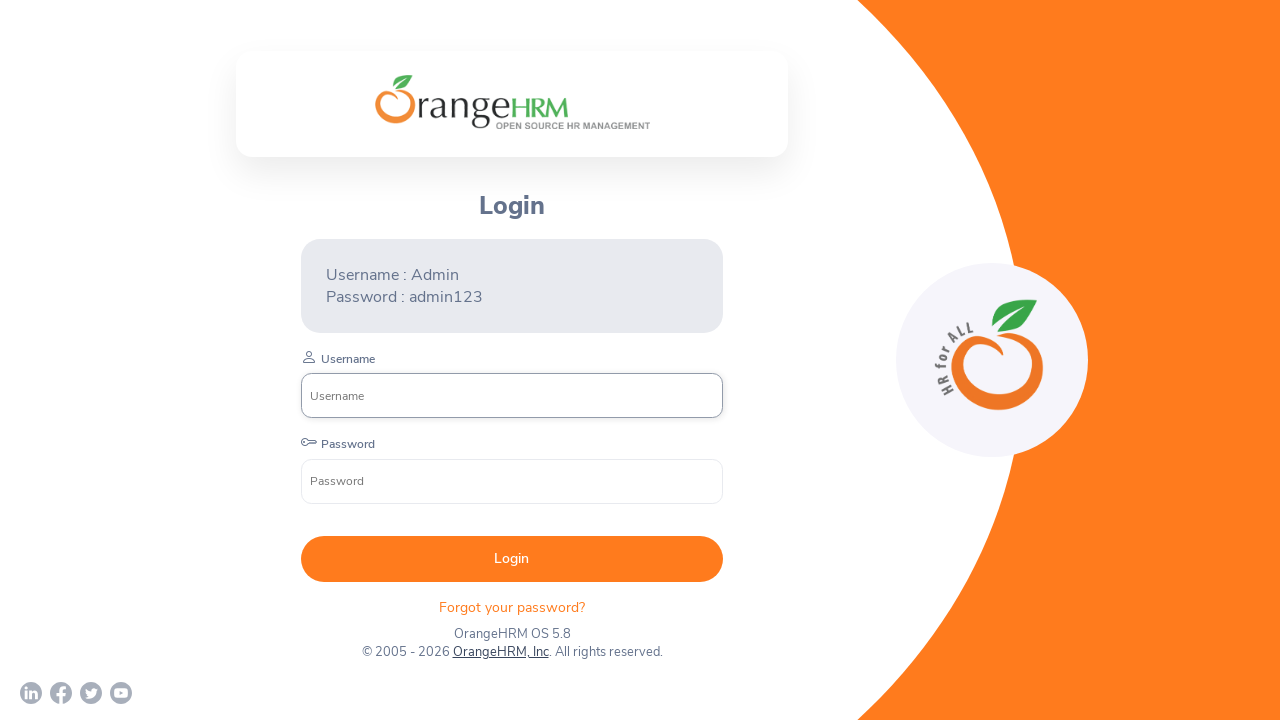

Navigated to OrangeHRM login page
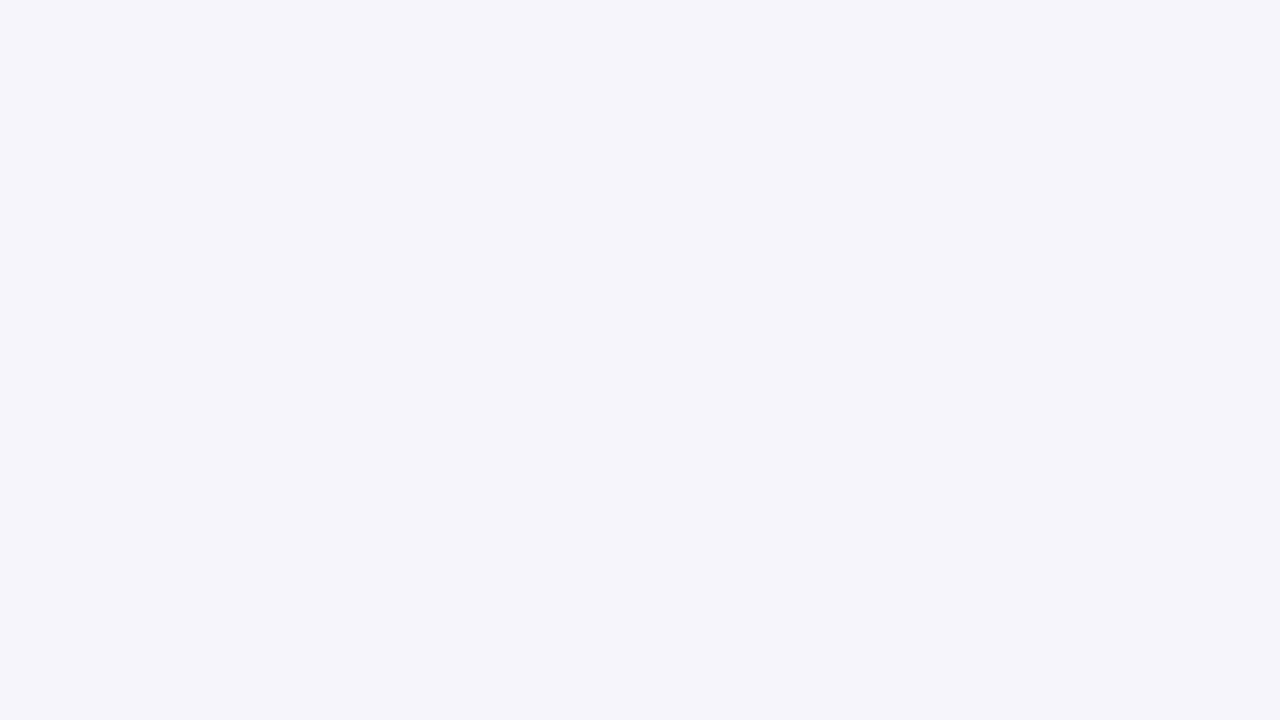

Clicked on the forgot password link at (512, 607) on p.oxd-text.oxd-text--p.orangehrm-login-forgot-header
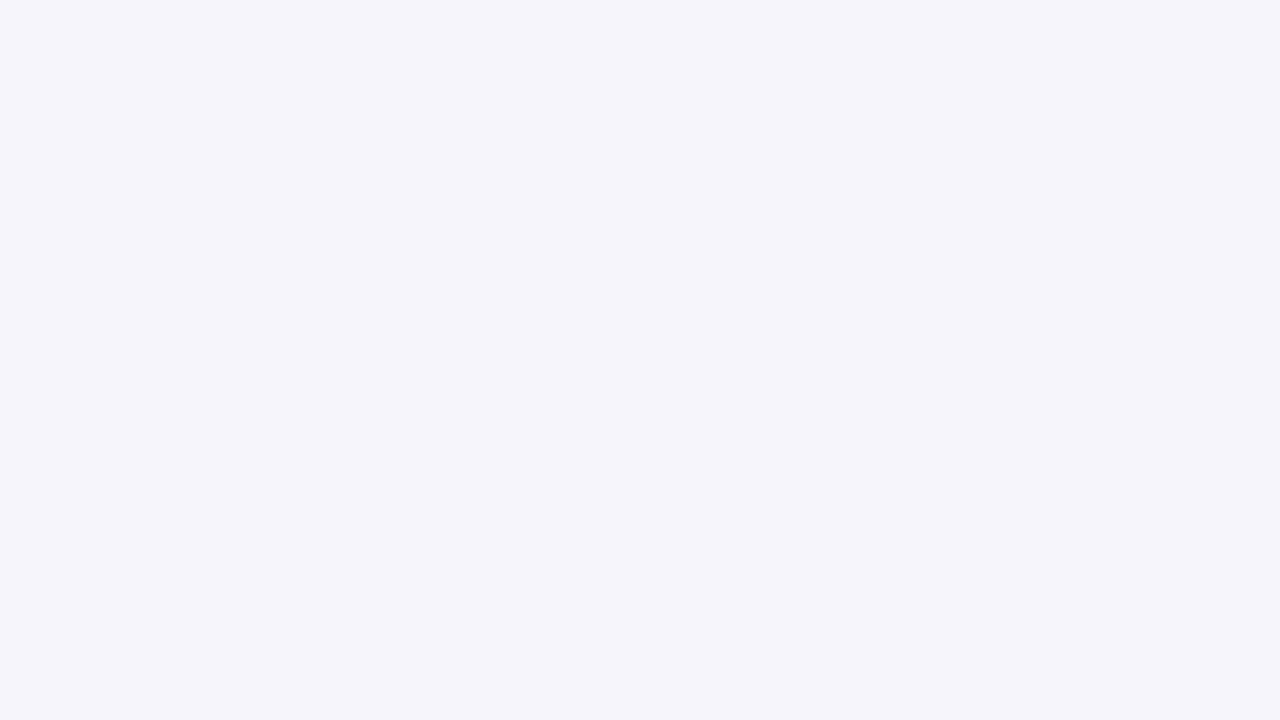

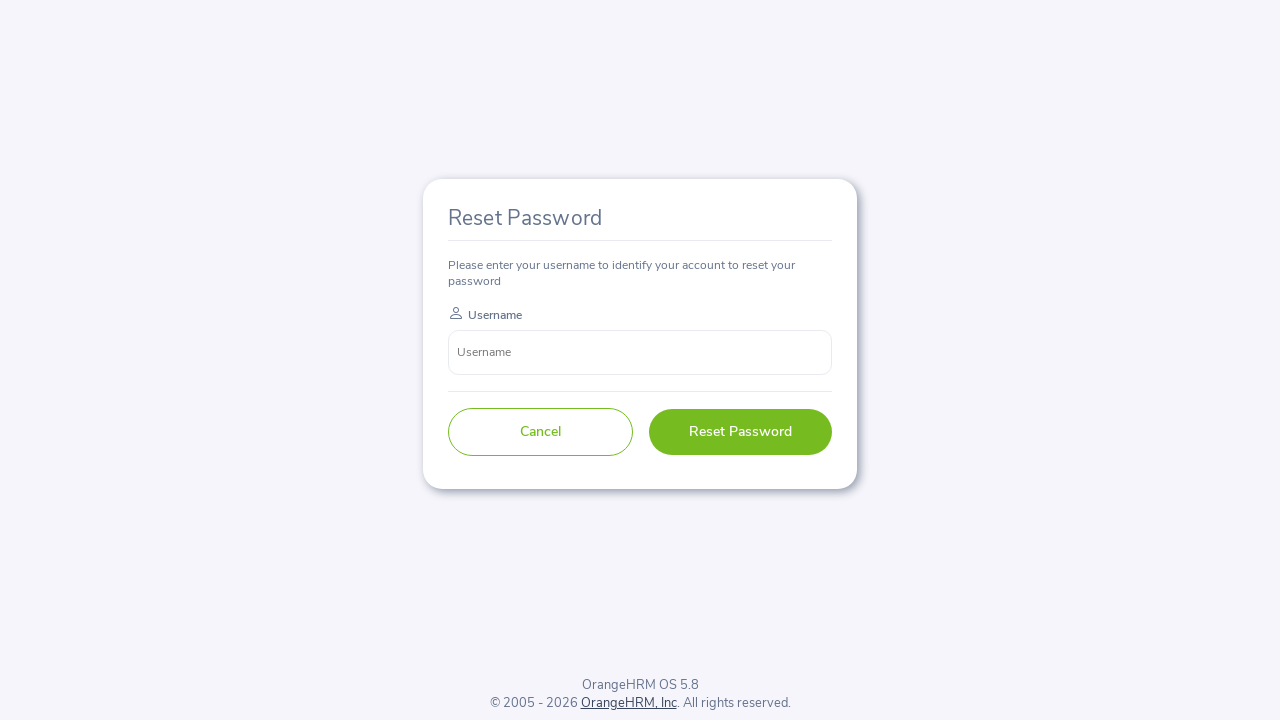